Tests dynamic loading functionality by clicking the start button and verifying "Hello World!" text appears after waiting for the loading to complete

Starting URL: http://the-internet.herokuapp.com/dynamic_loading/2

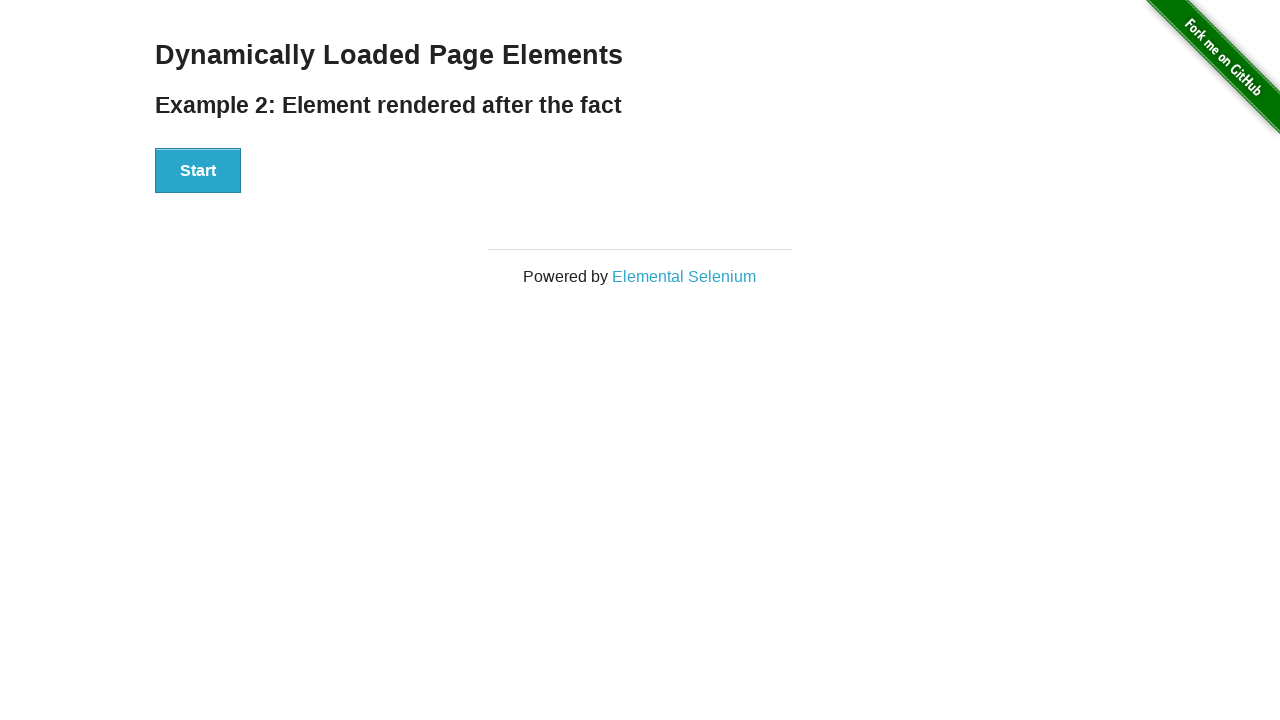

Navigated to dynamic loading page
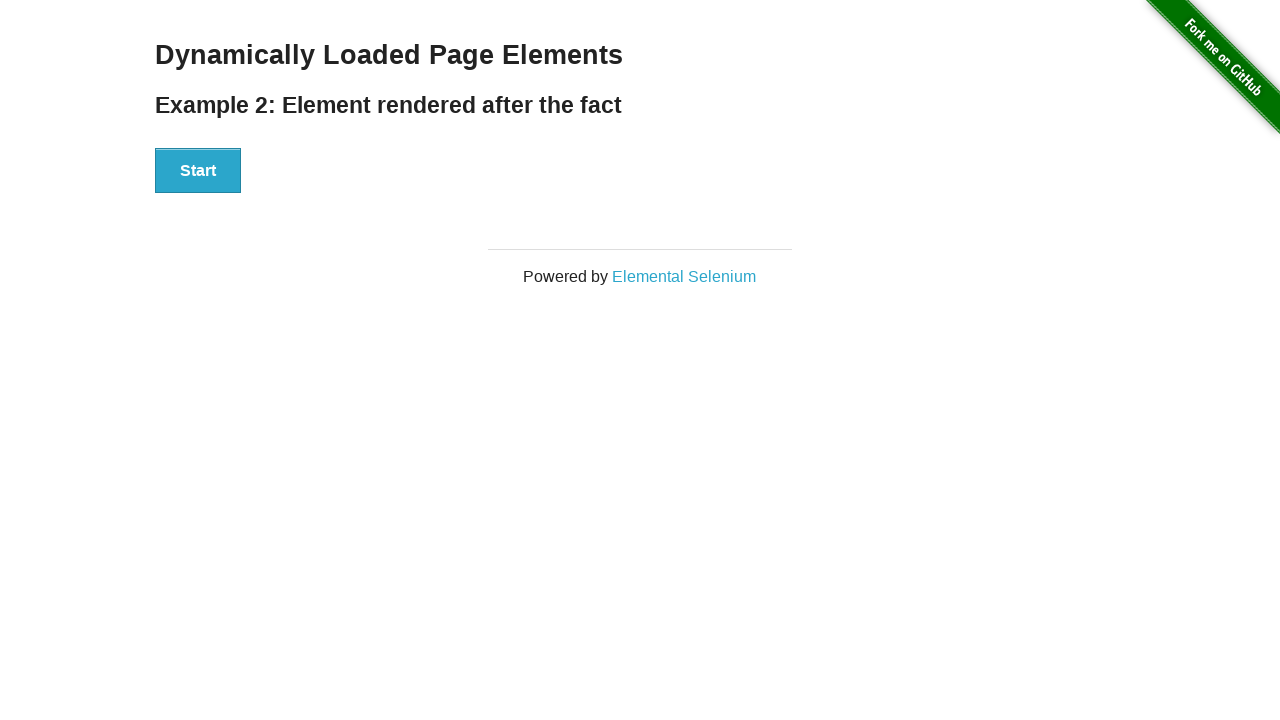

Clicked the start button at (198, 171) on div#start>button
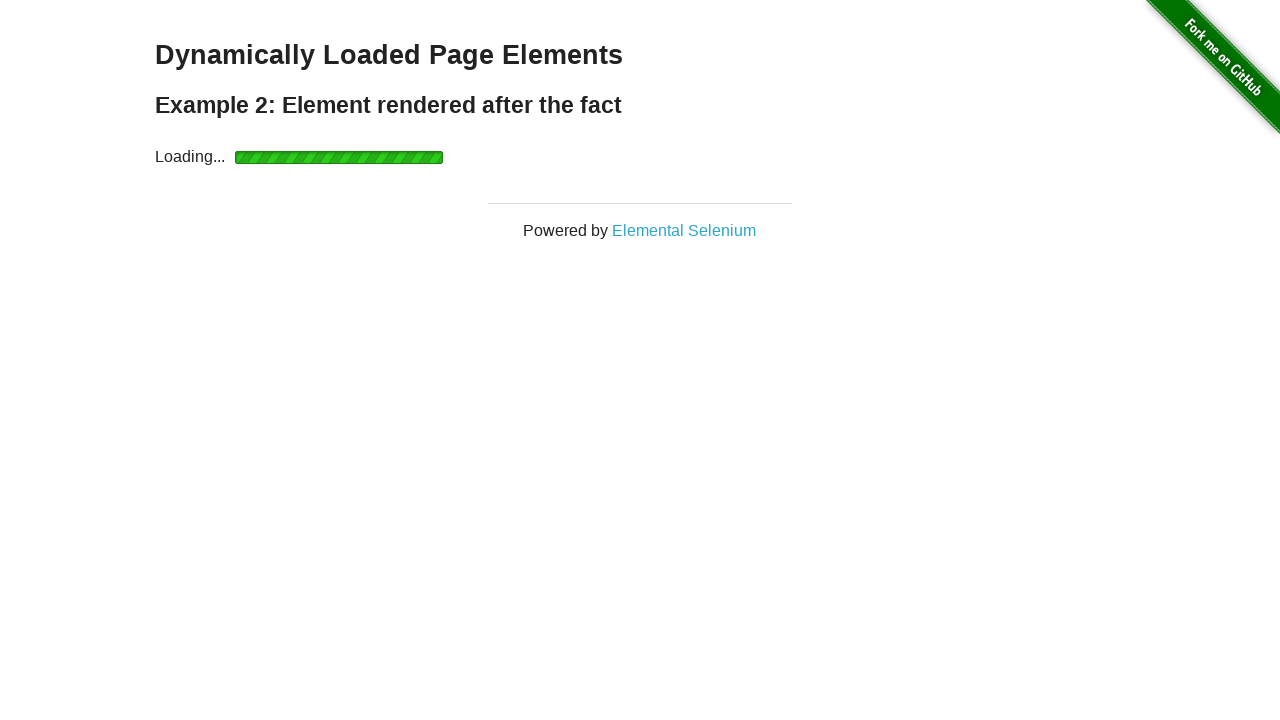

Waited for 'Hello World!' text to appear after loading completed
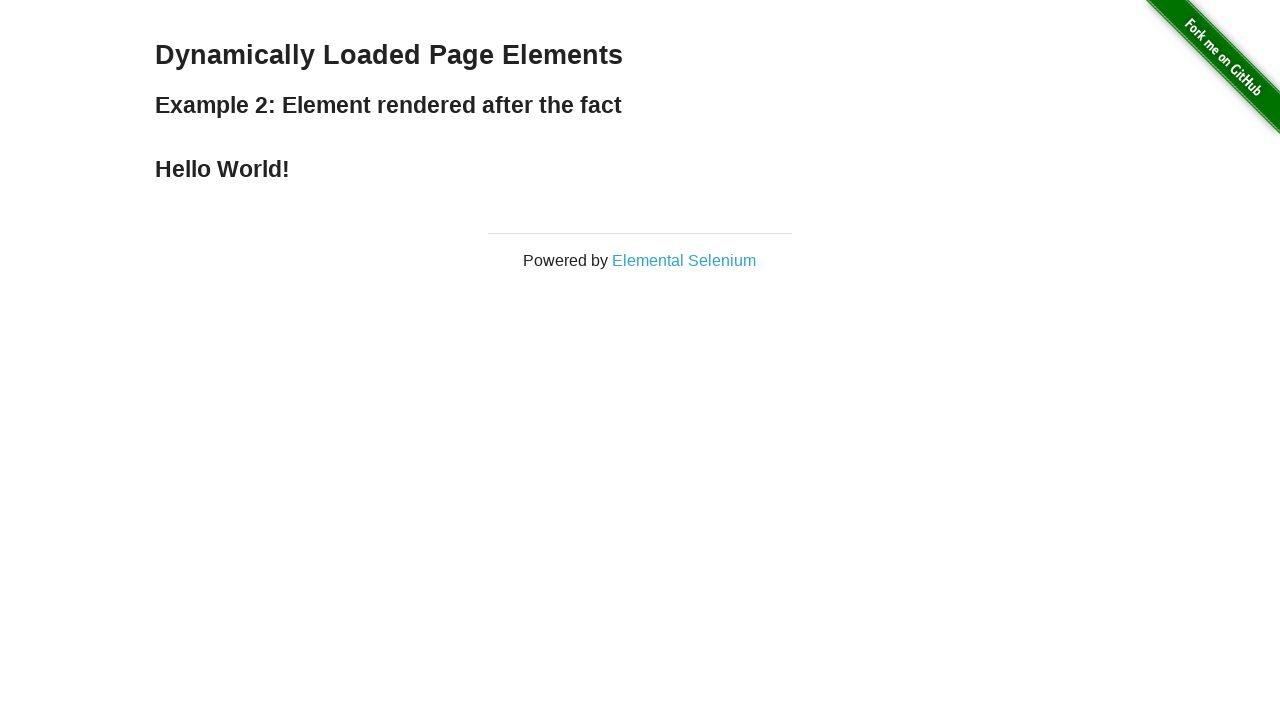

Verified 'Hello World!' text is displayed correctly
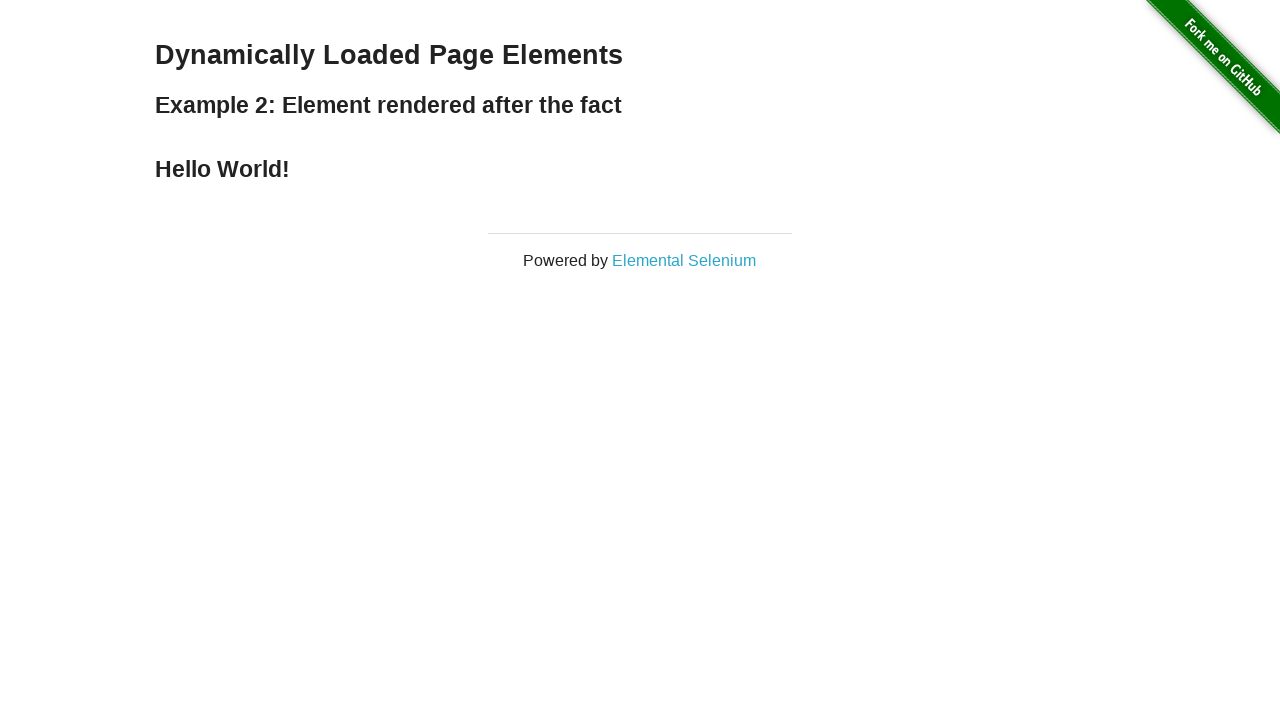

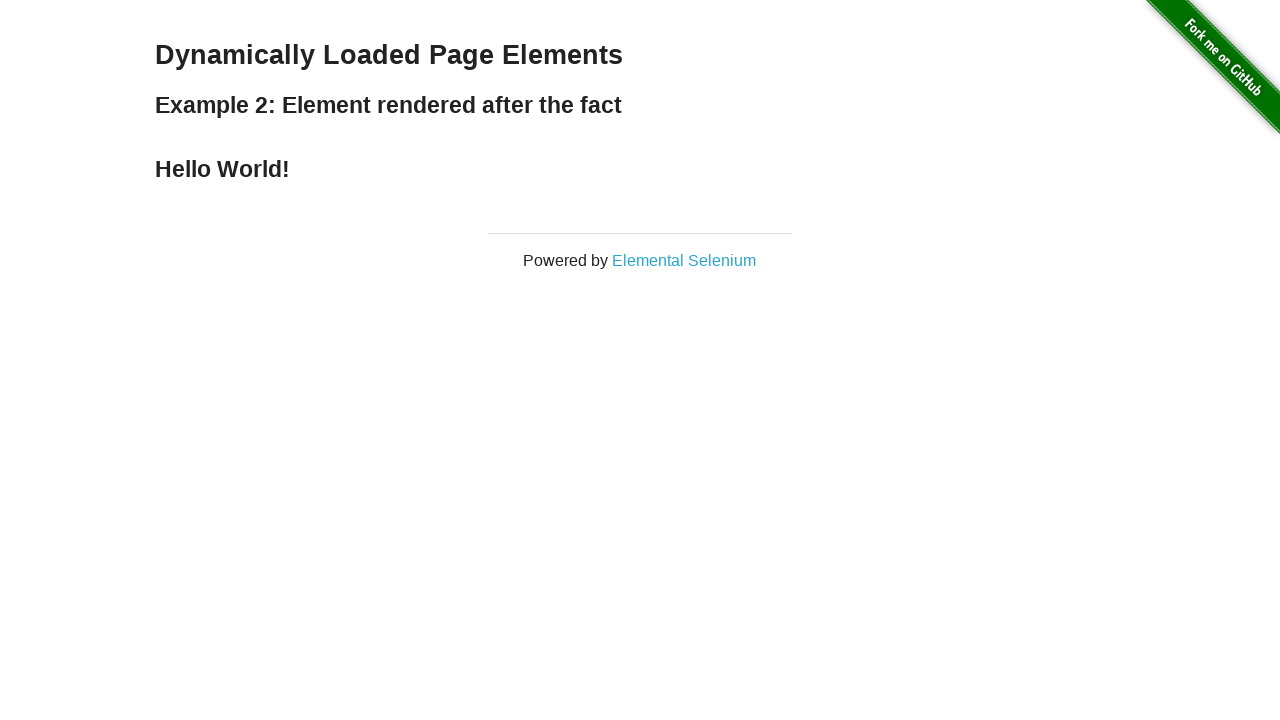